Tests organization field validation by submitting form without organization and verifying error alert

Starting URL: http://automationbykrishna.com

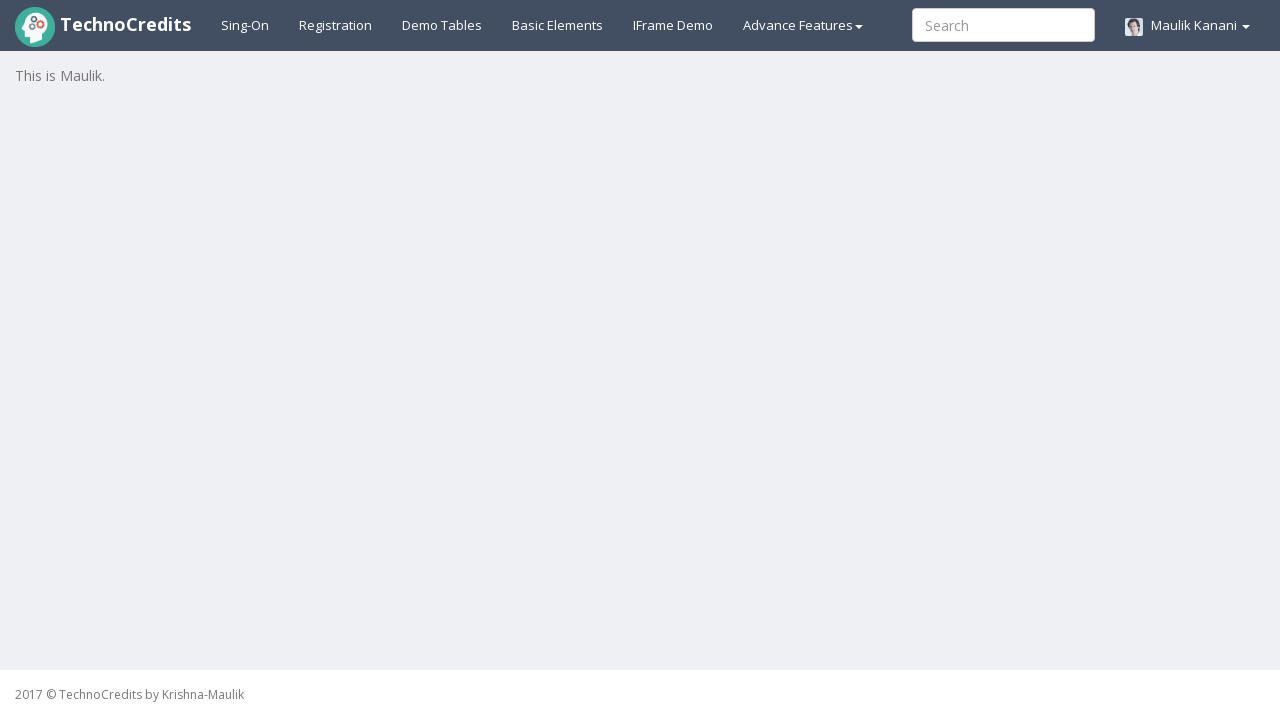

Clicked on Registration link at (336, 25) on xpath=//a[@id='registration2']
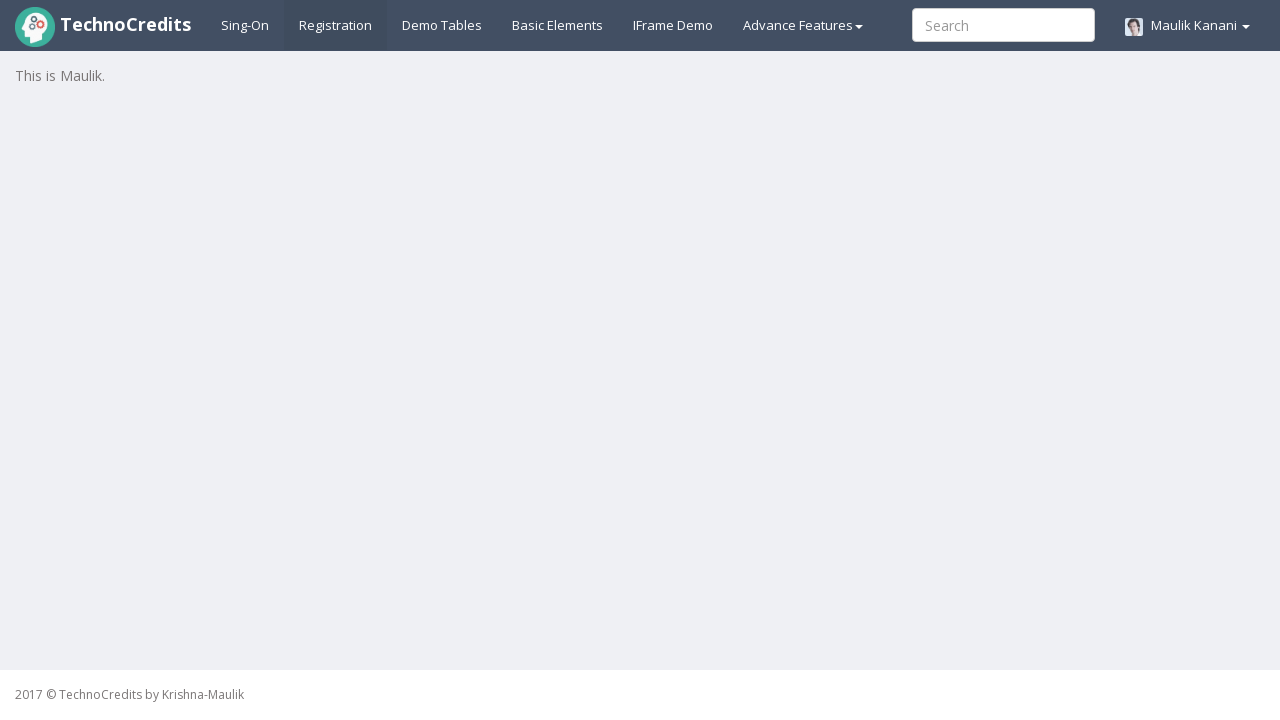

Filled first name field with 'DavidBrown' on //input[@name='fName']
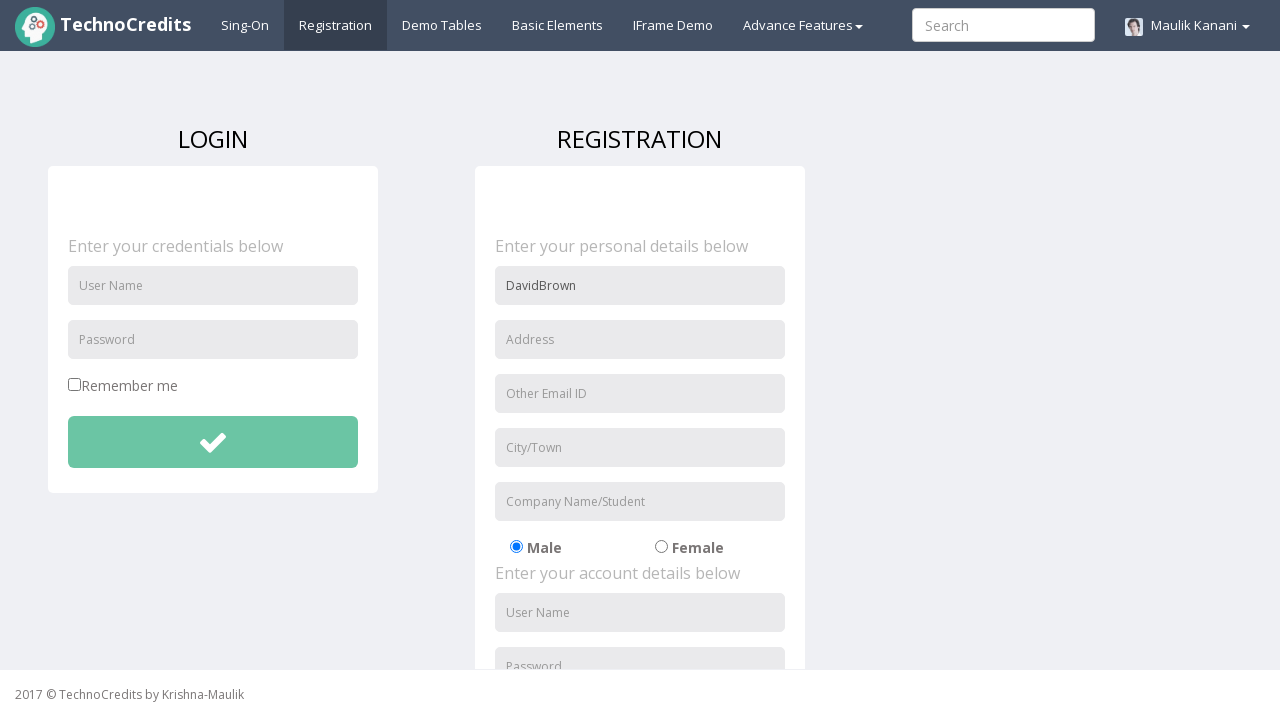

Filled address field with '987 Maple Drive' on //input[@placeholder='Address']
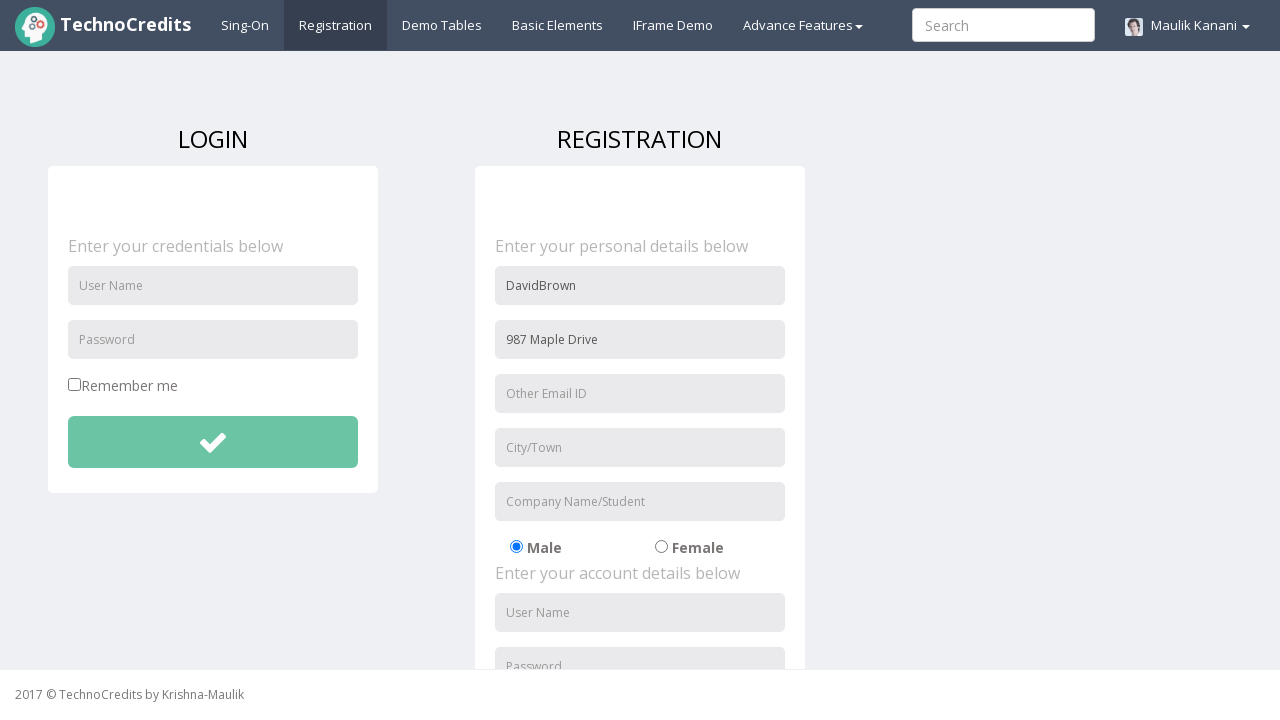

Filled email field with 'david.brown@email.com' on //input[@name='useremail']
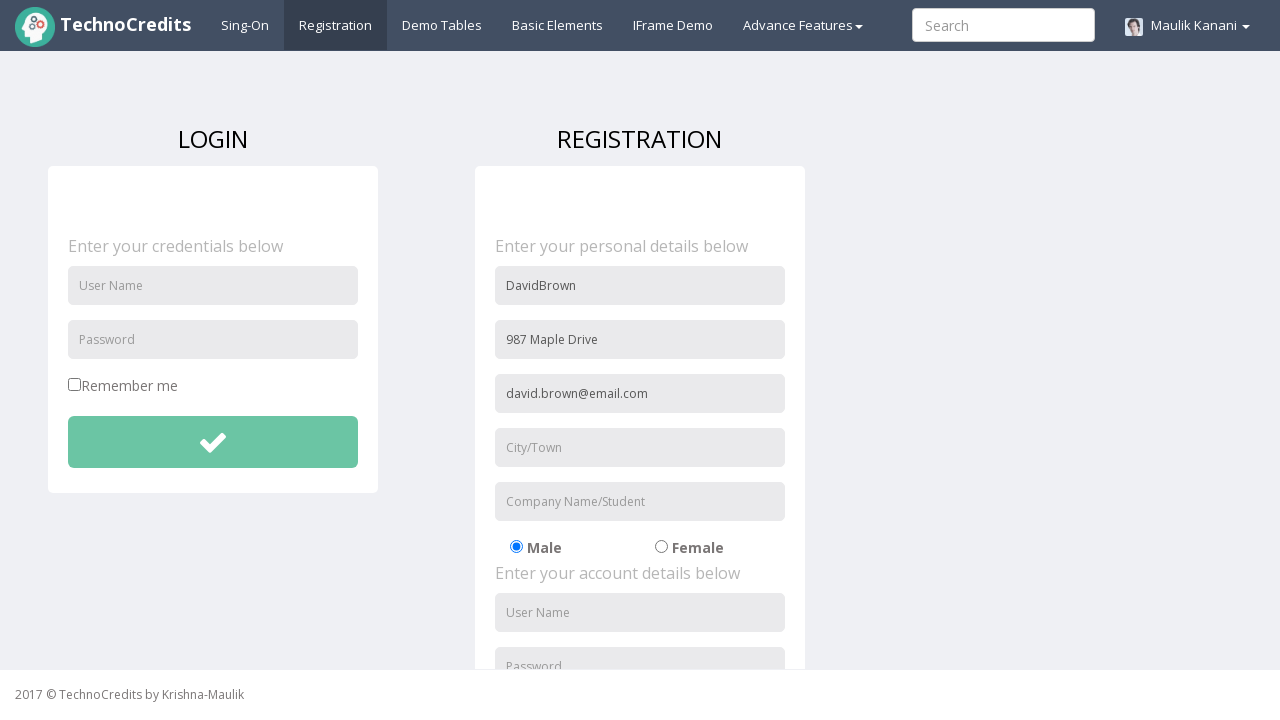

Filled city/town field with 'Miami' on //input[@placeholder='City/Town']
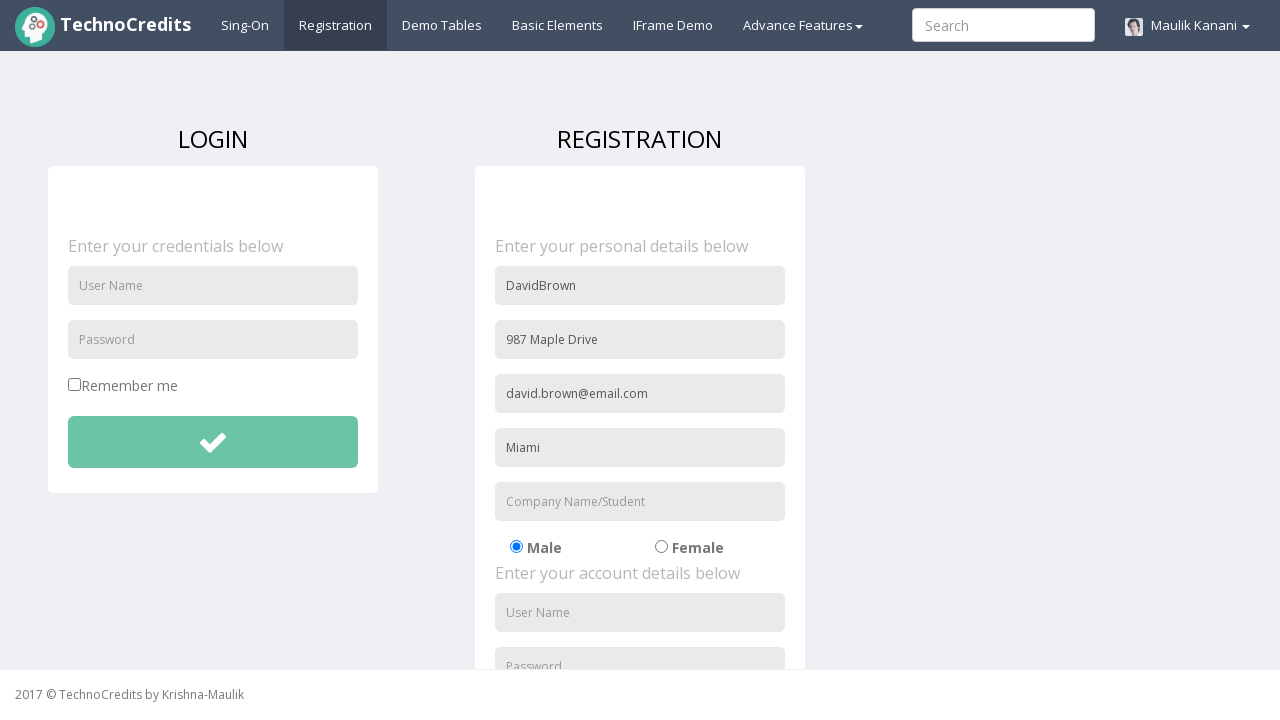

Scrolled down the page by 500 pixels
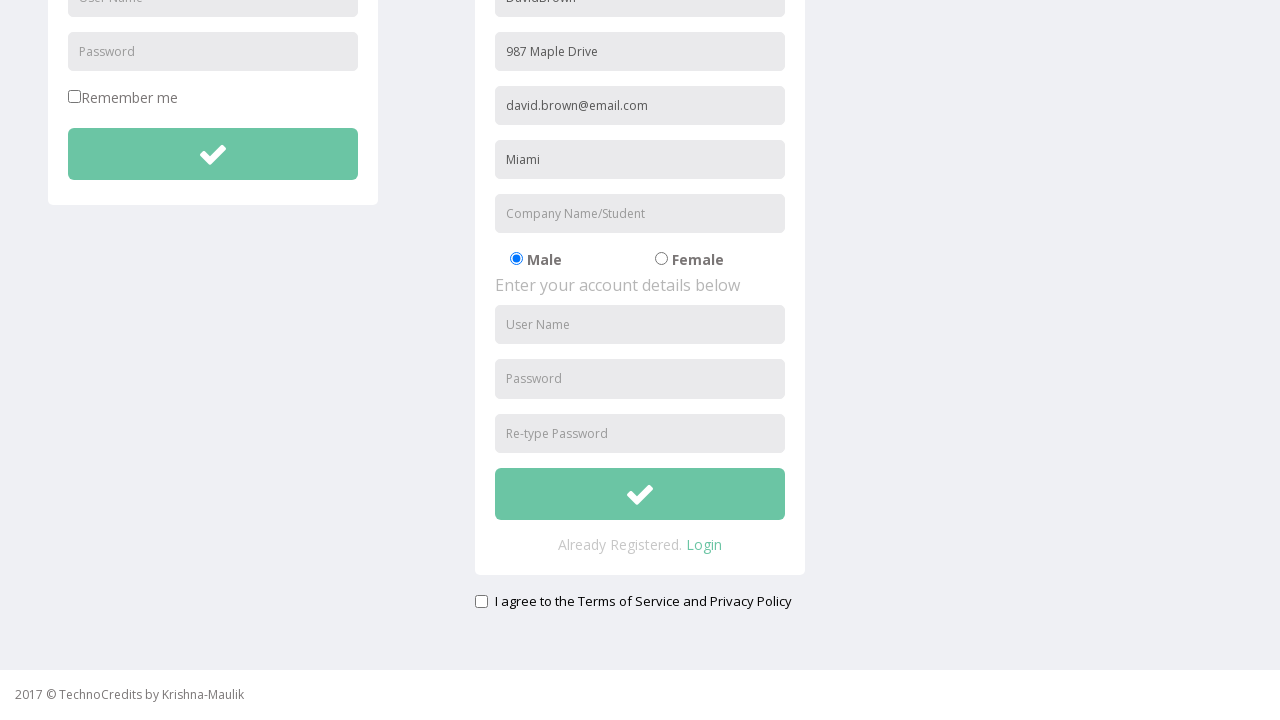

Clicked radio button option radio-02 at (661, 259) on xpath=//input[@id='radio-02']
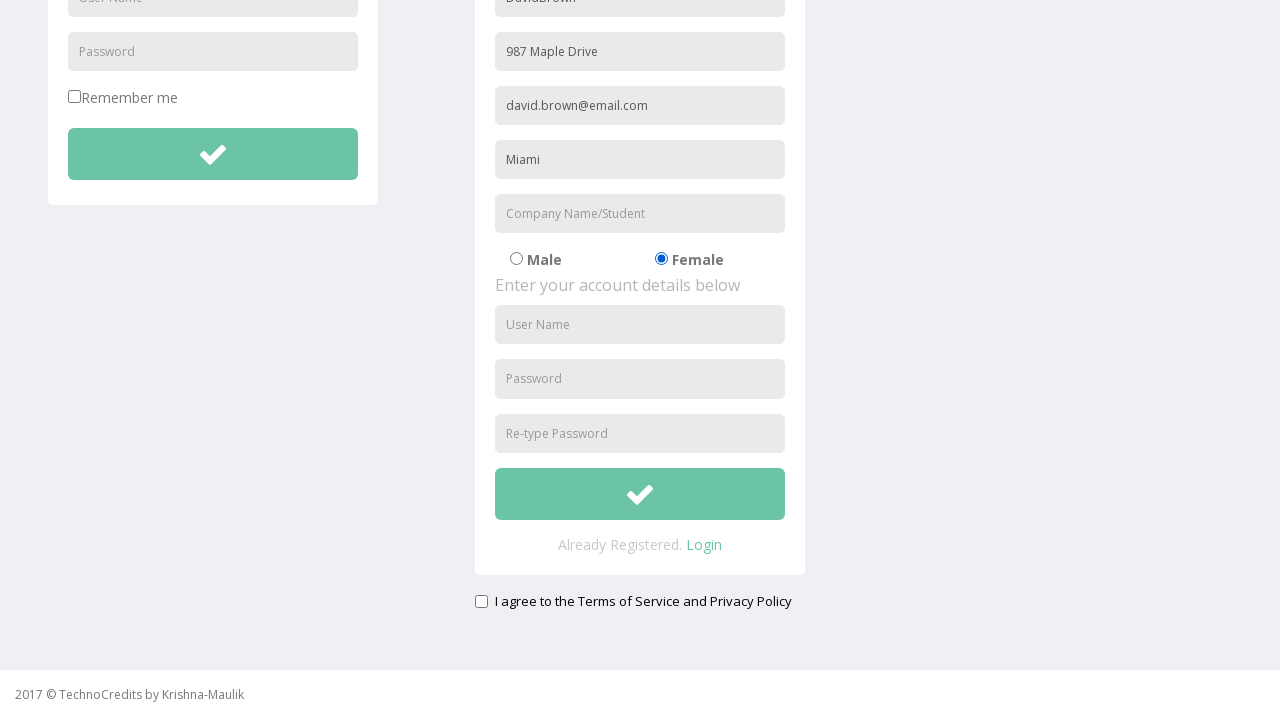

Filled username field with 'DavidB987' on //input[@id='usernameReg']
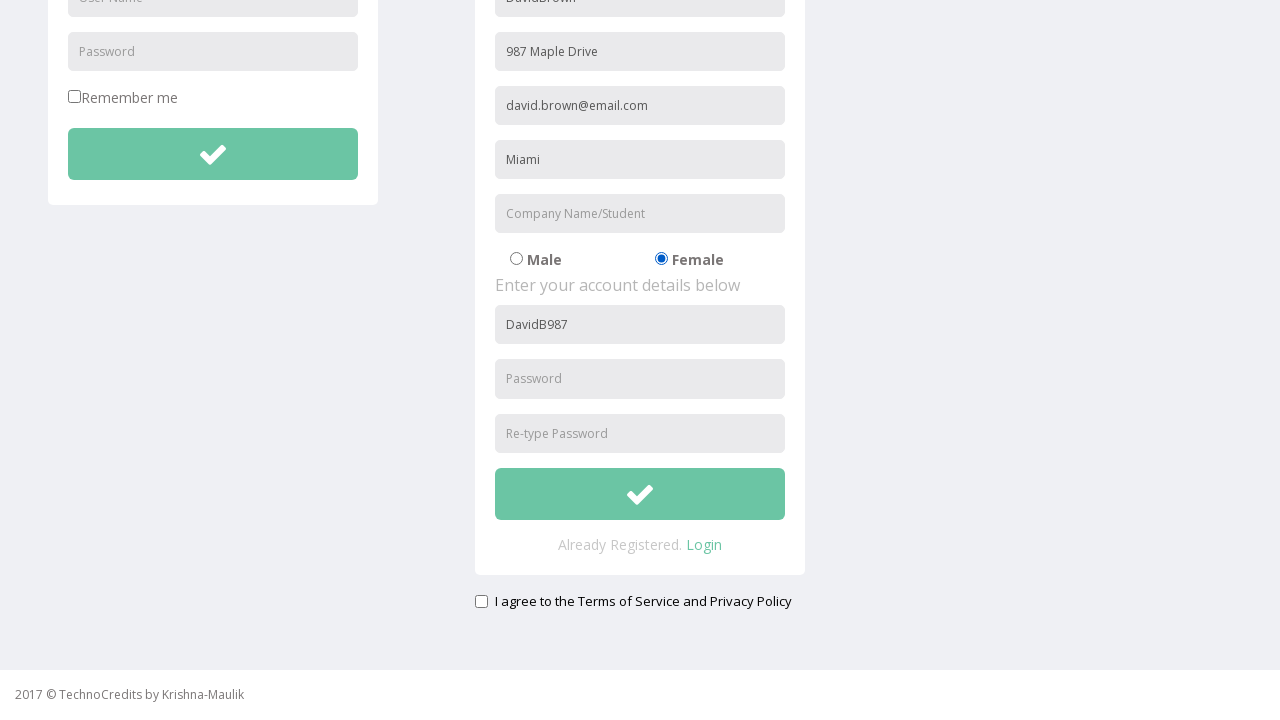

Filled password field with 'David@987' on //input[@id='passwordReg']
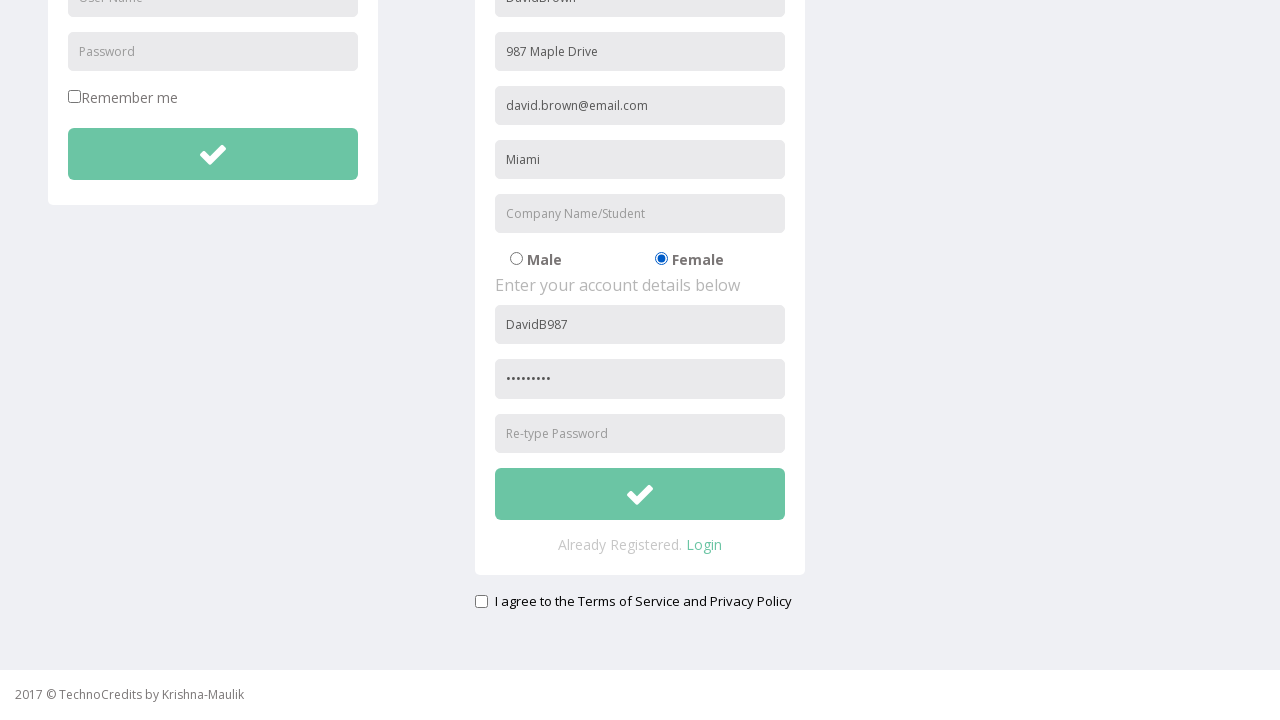

Filled confirm password field with 'David@987' on //input[@id='repasswordReg']
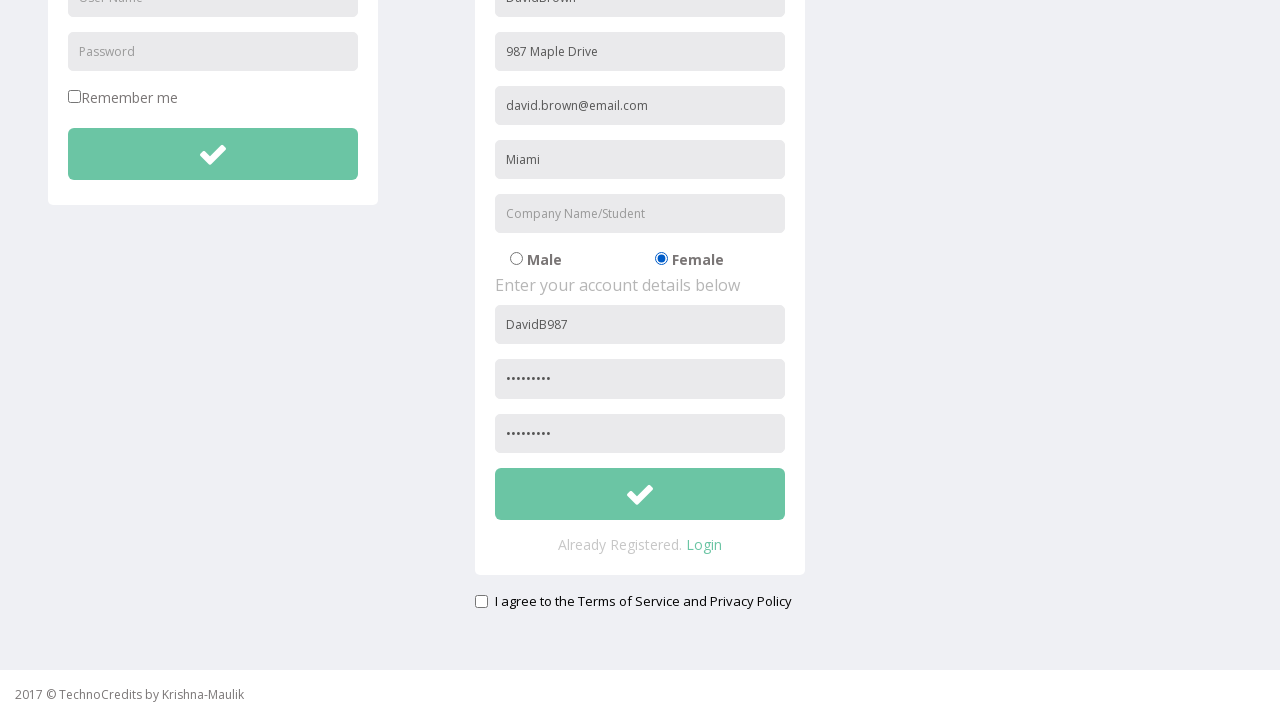

Clicked signup agreement checkbox at (481, 601) on xpath=//input[@id='signupAgreement']
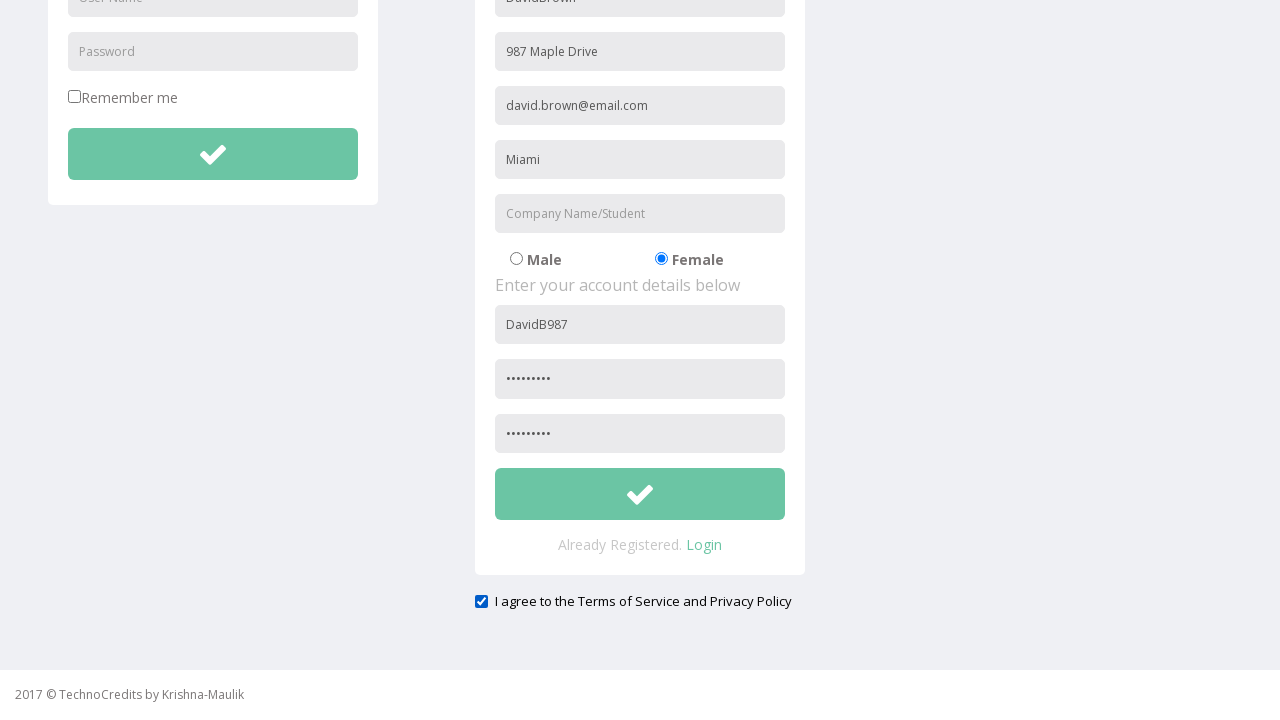

Clicked submit button to submit the form at (640, 494) on xpath=//button[@id='btnsubmitsignUp']
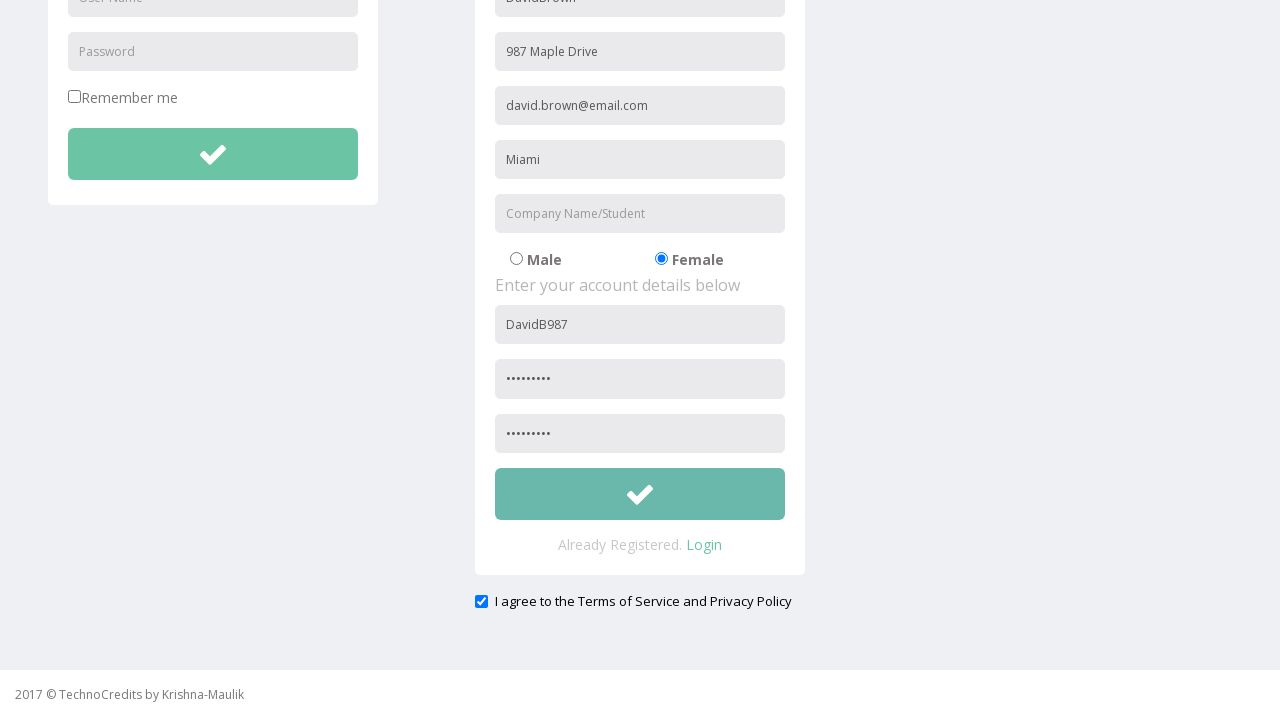

Set up dialog handler and accepted organization field validation error alert
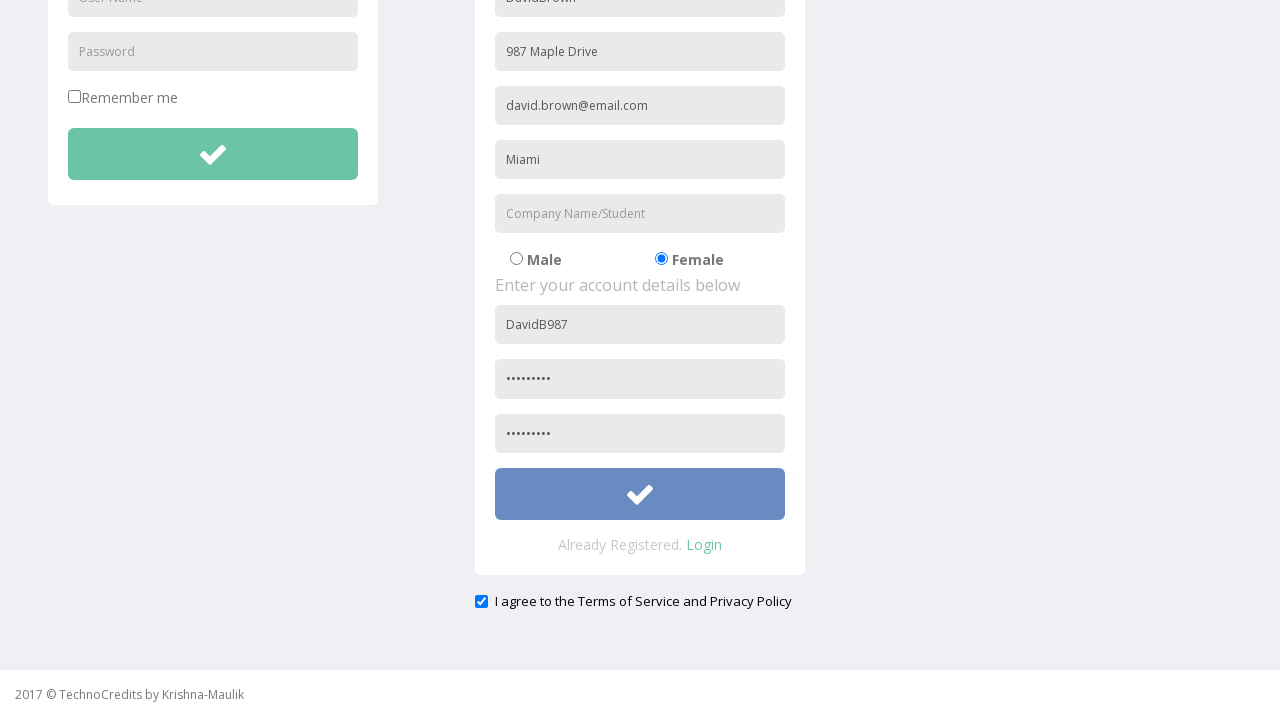

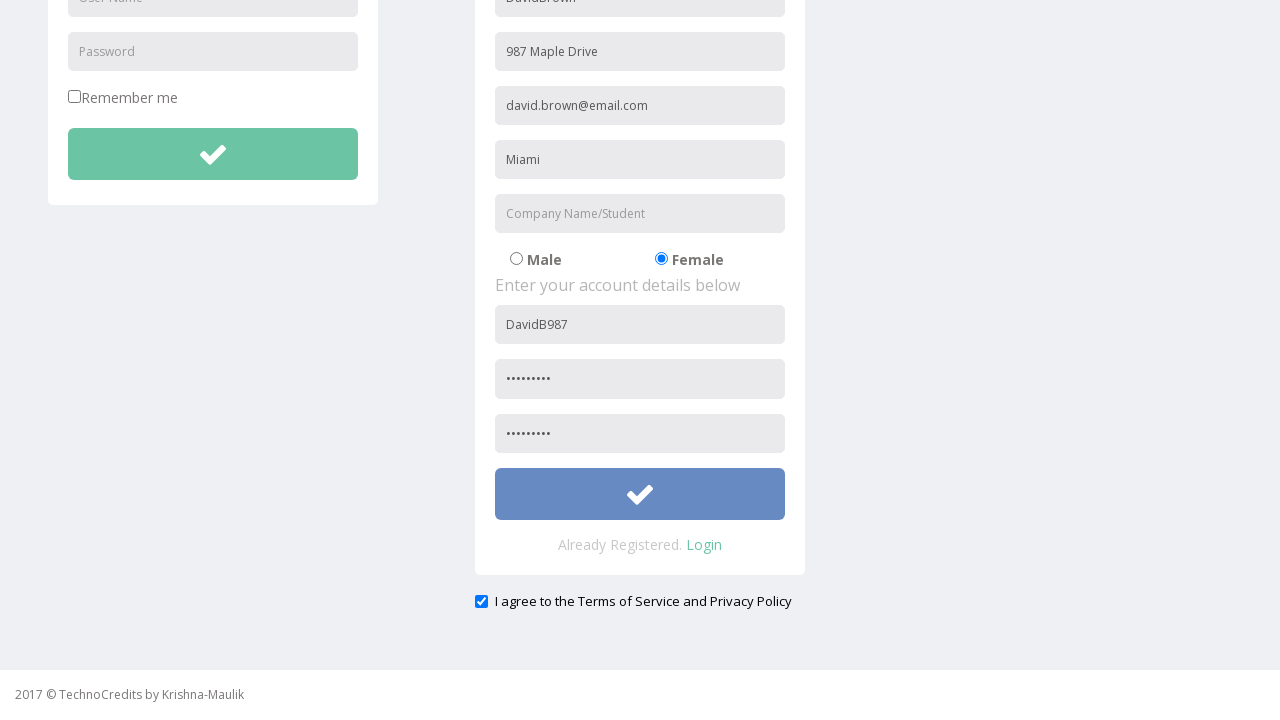